Navigates to a practice page and clicks the submit button using mouse actions

Starting URL: https://selectorshub.com/xpath-practice-page/

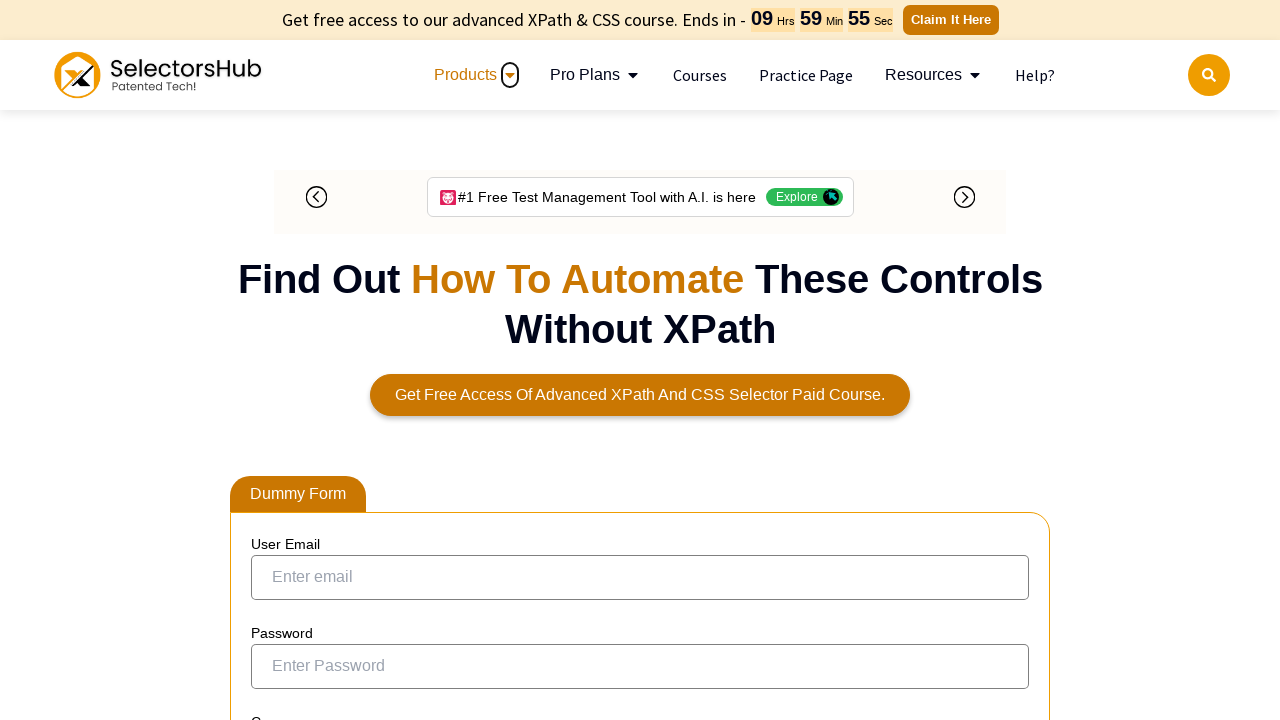

Waited for Submit button to become visible
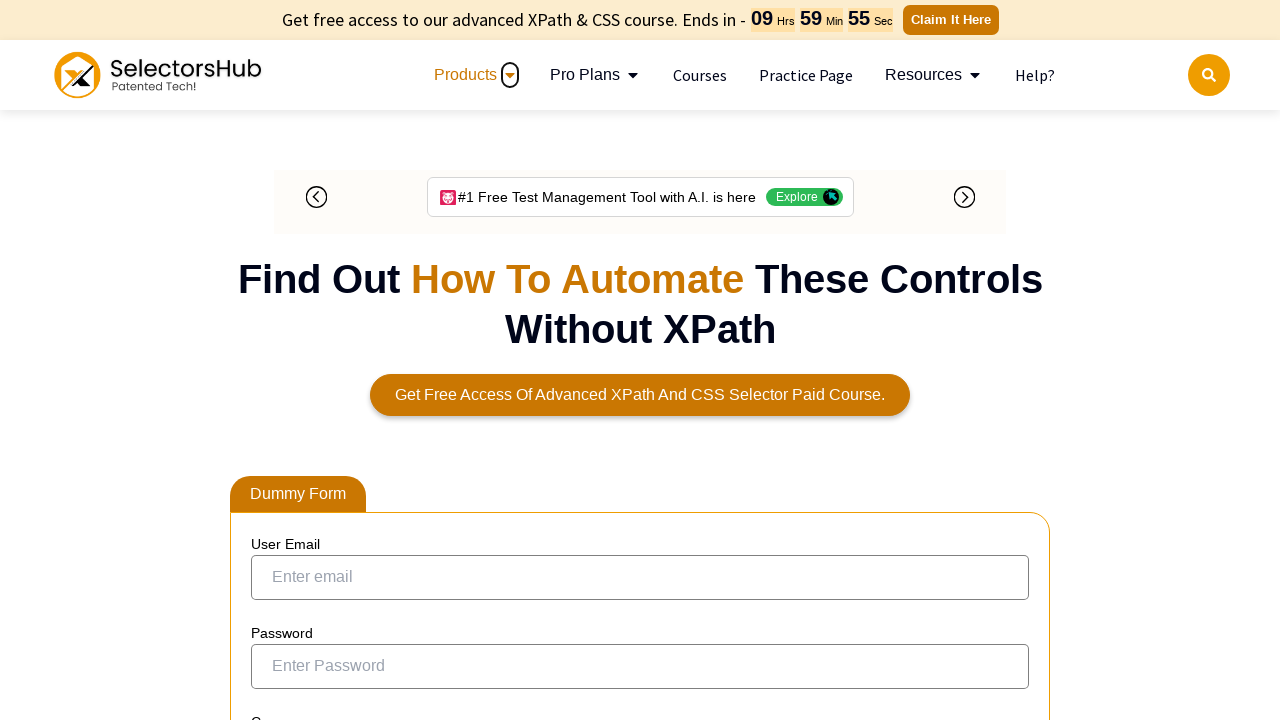

Clicked Submit button using mouse action at (296, 361) on button[value='Submit']
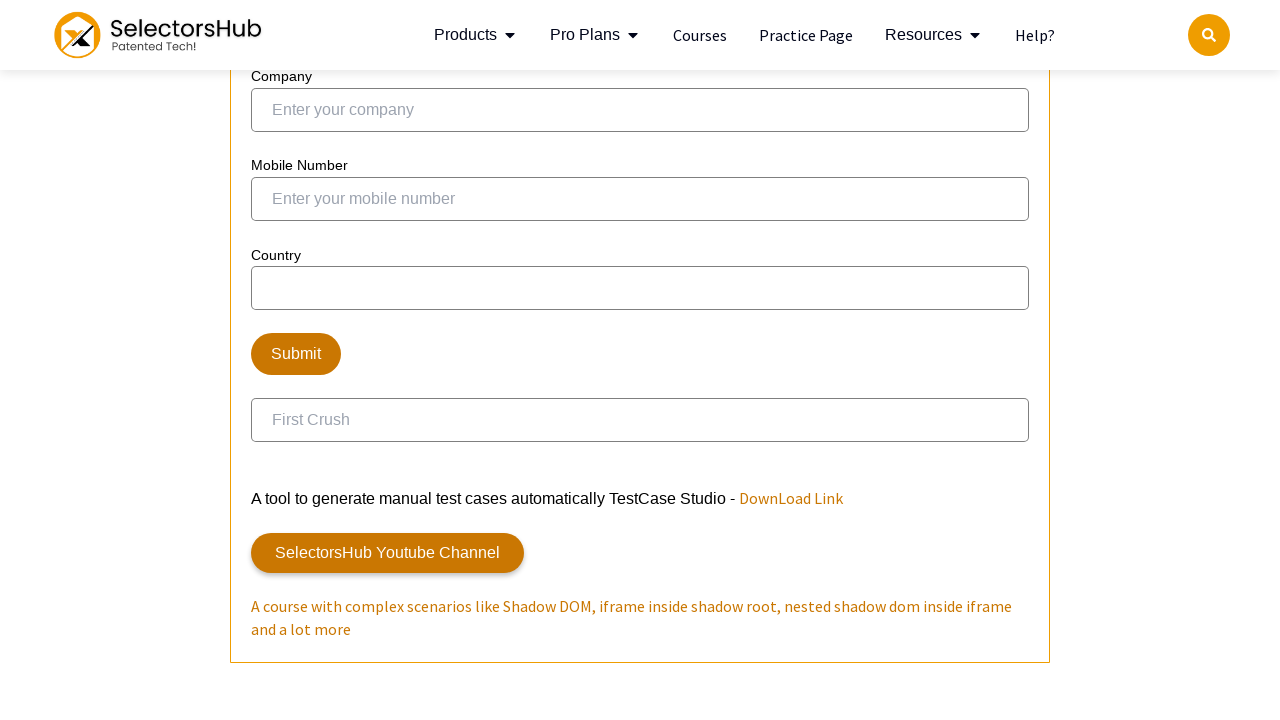

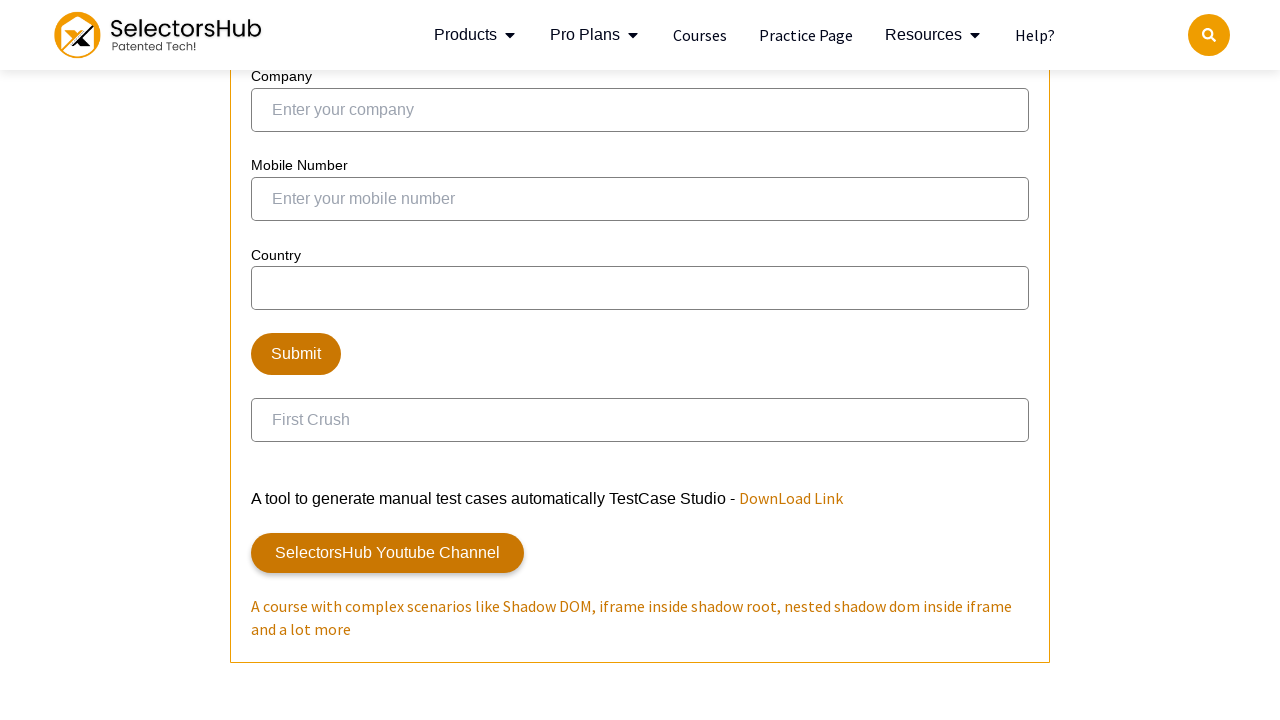